Tests getting the first selected option from dropdown, then changes selection and verifies the new selected option

Starting URL: https://the-internet.herokuapp.com/dropdown

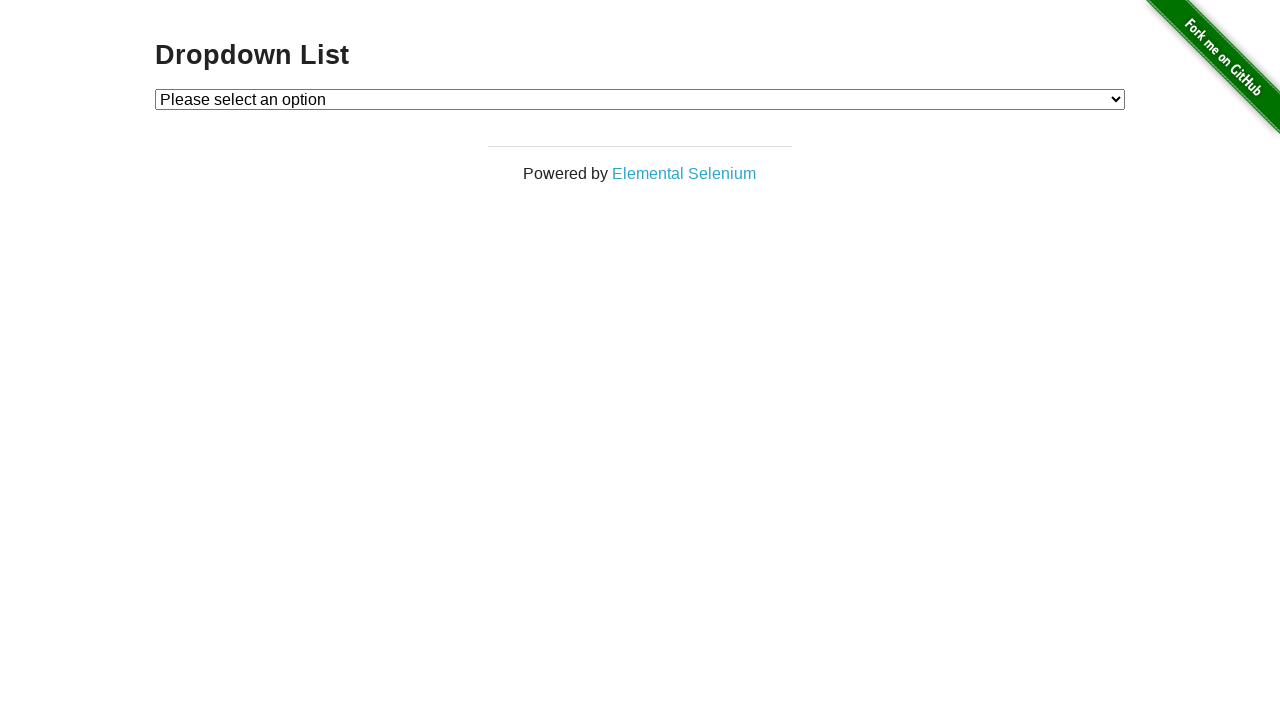

Waited for dropdown element to be present
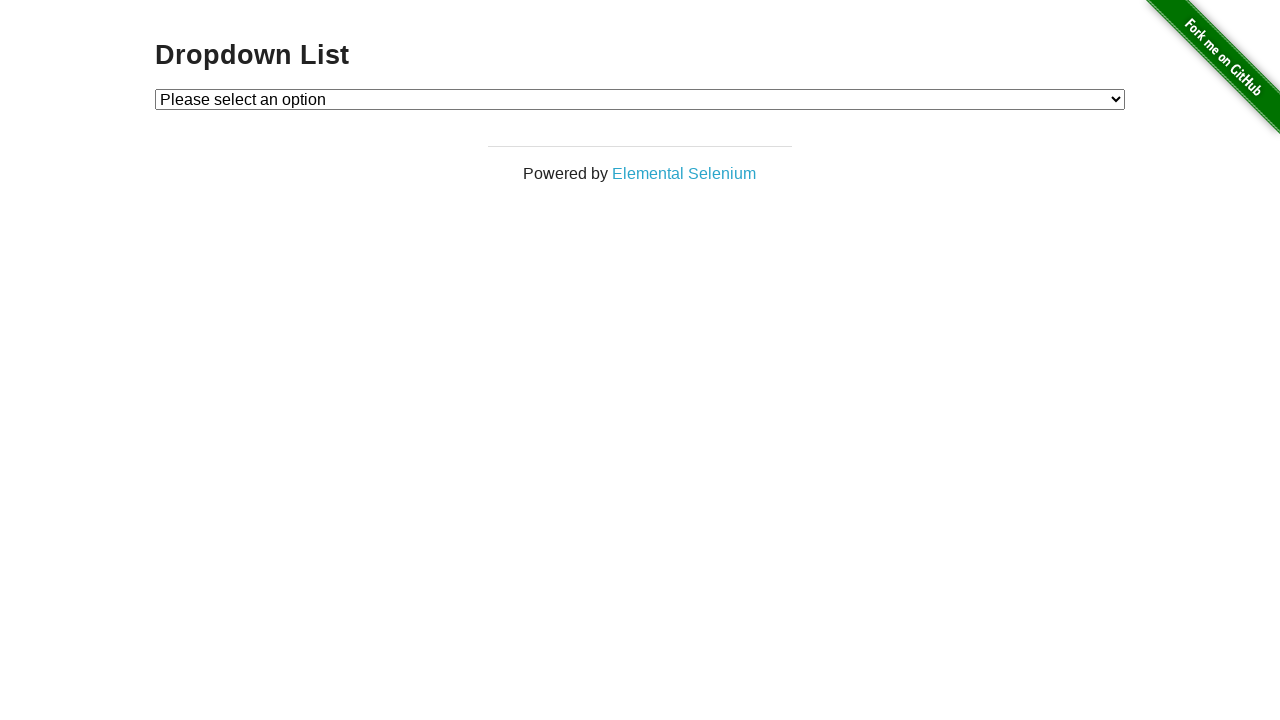

Retrieved default selected option: 'Please select an option'
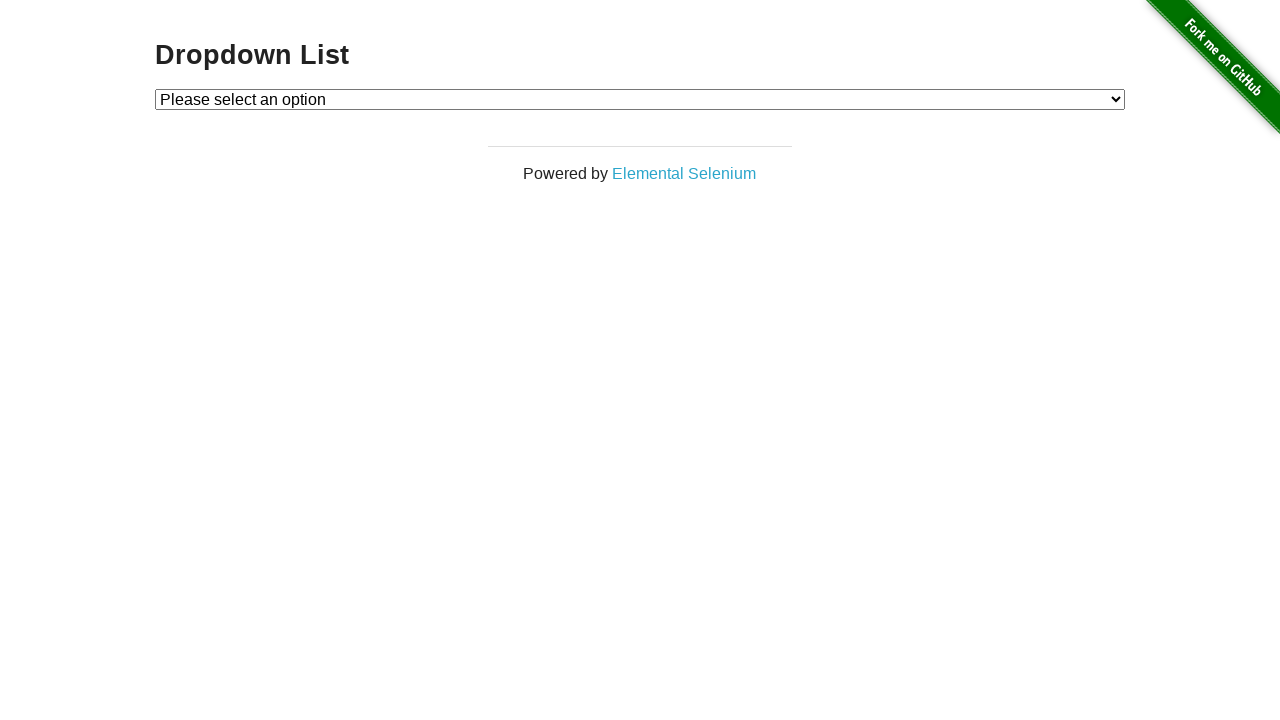

Selected 'Option 2' from dropdown on #dropdown
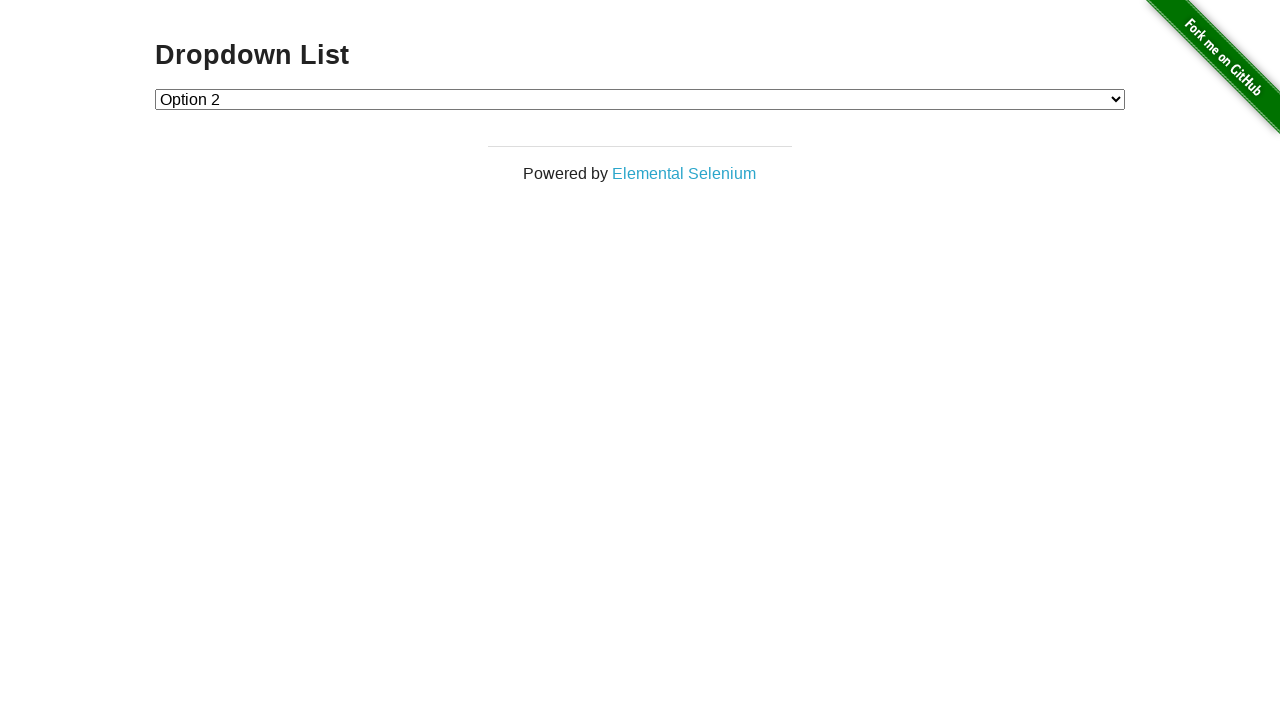

Retrieved new selected option: 'Option 2'
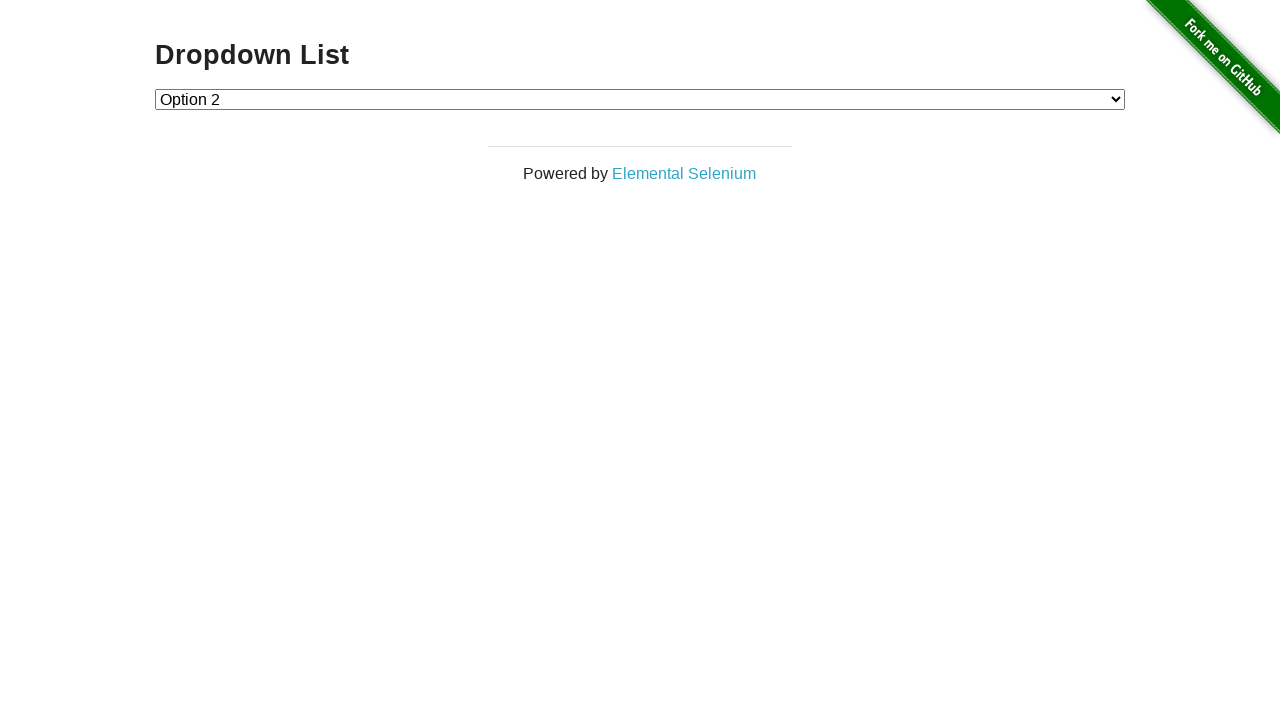

Verified that 'Option 2' is now selected
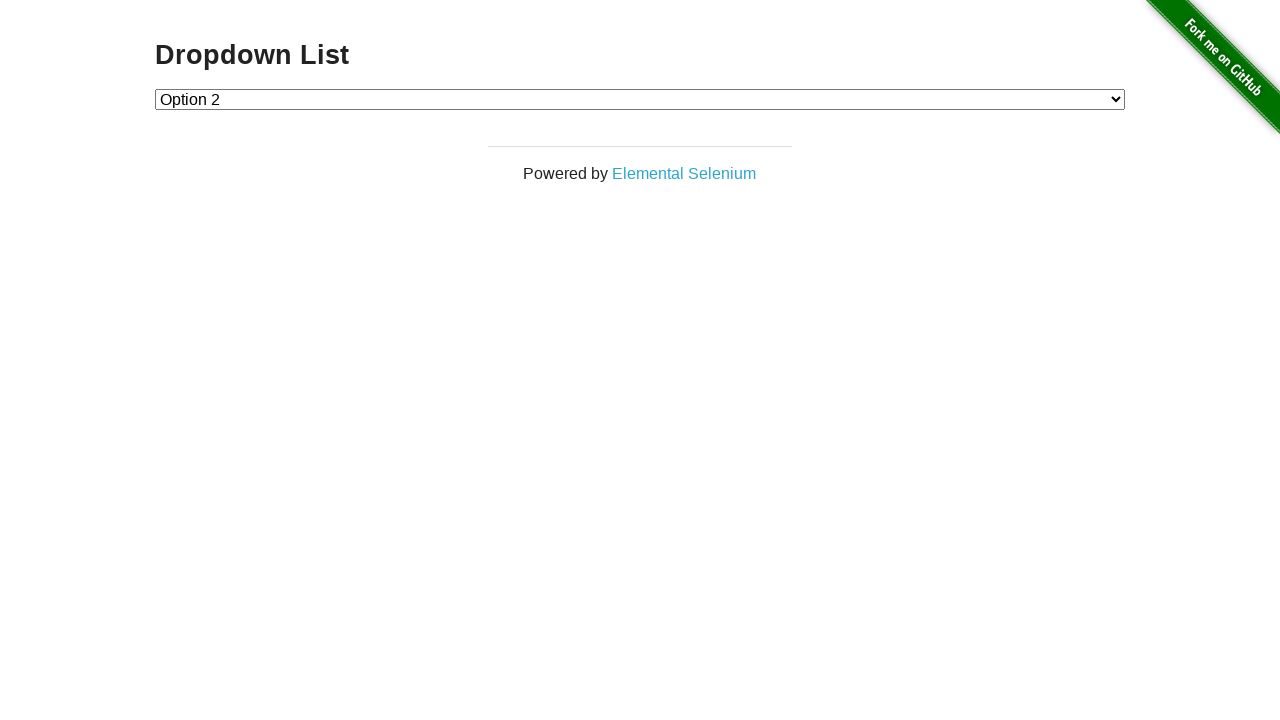

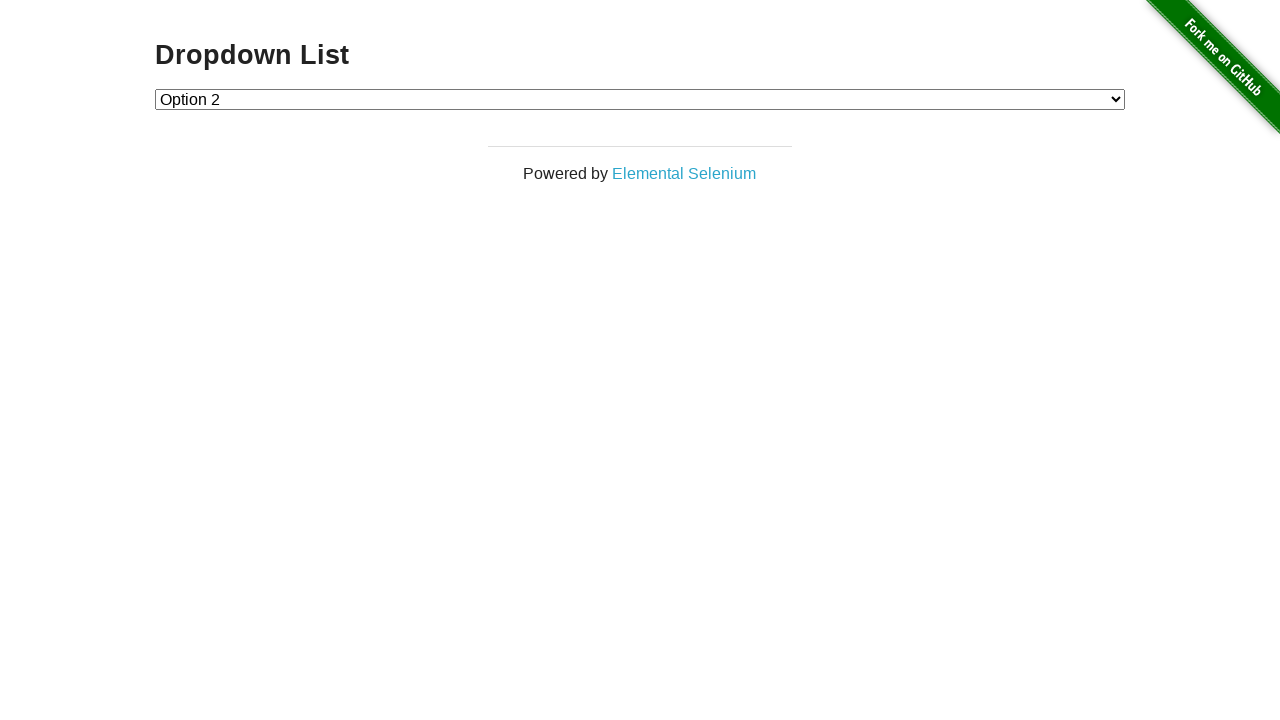